Tests getting the window size in pixels after setting fullscreen mode on Best Buy's website

Starting URL: https://www.bestbuy.com/

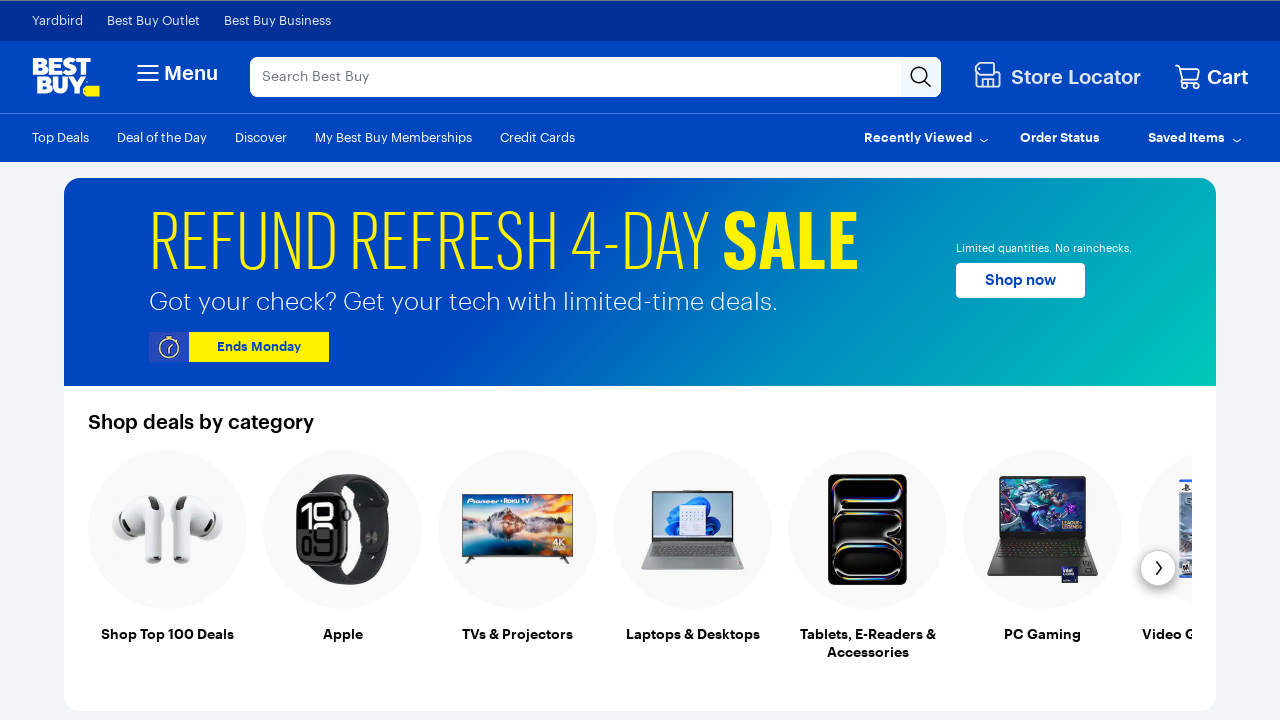

Set viewport size to 1920x1080 (fullscreen-like dimensions)
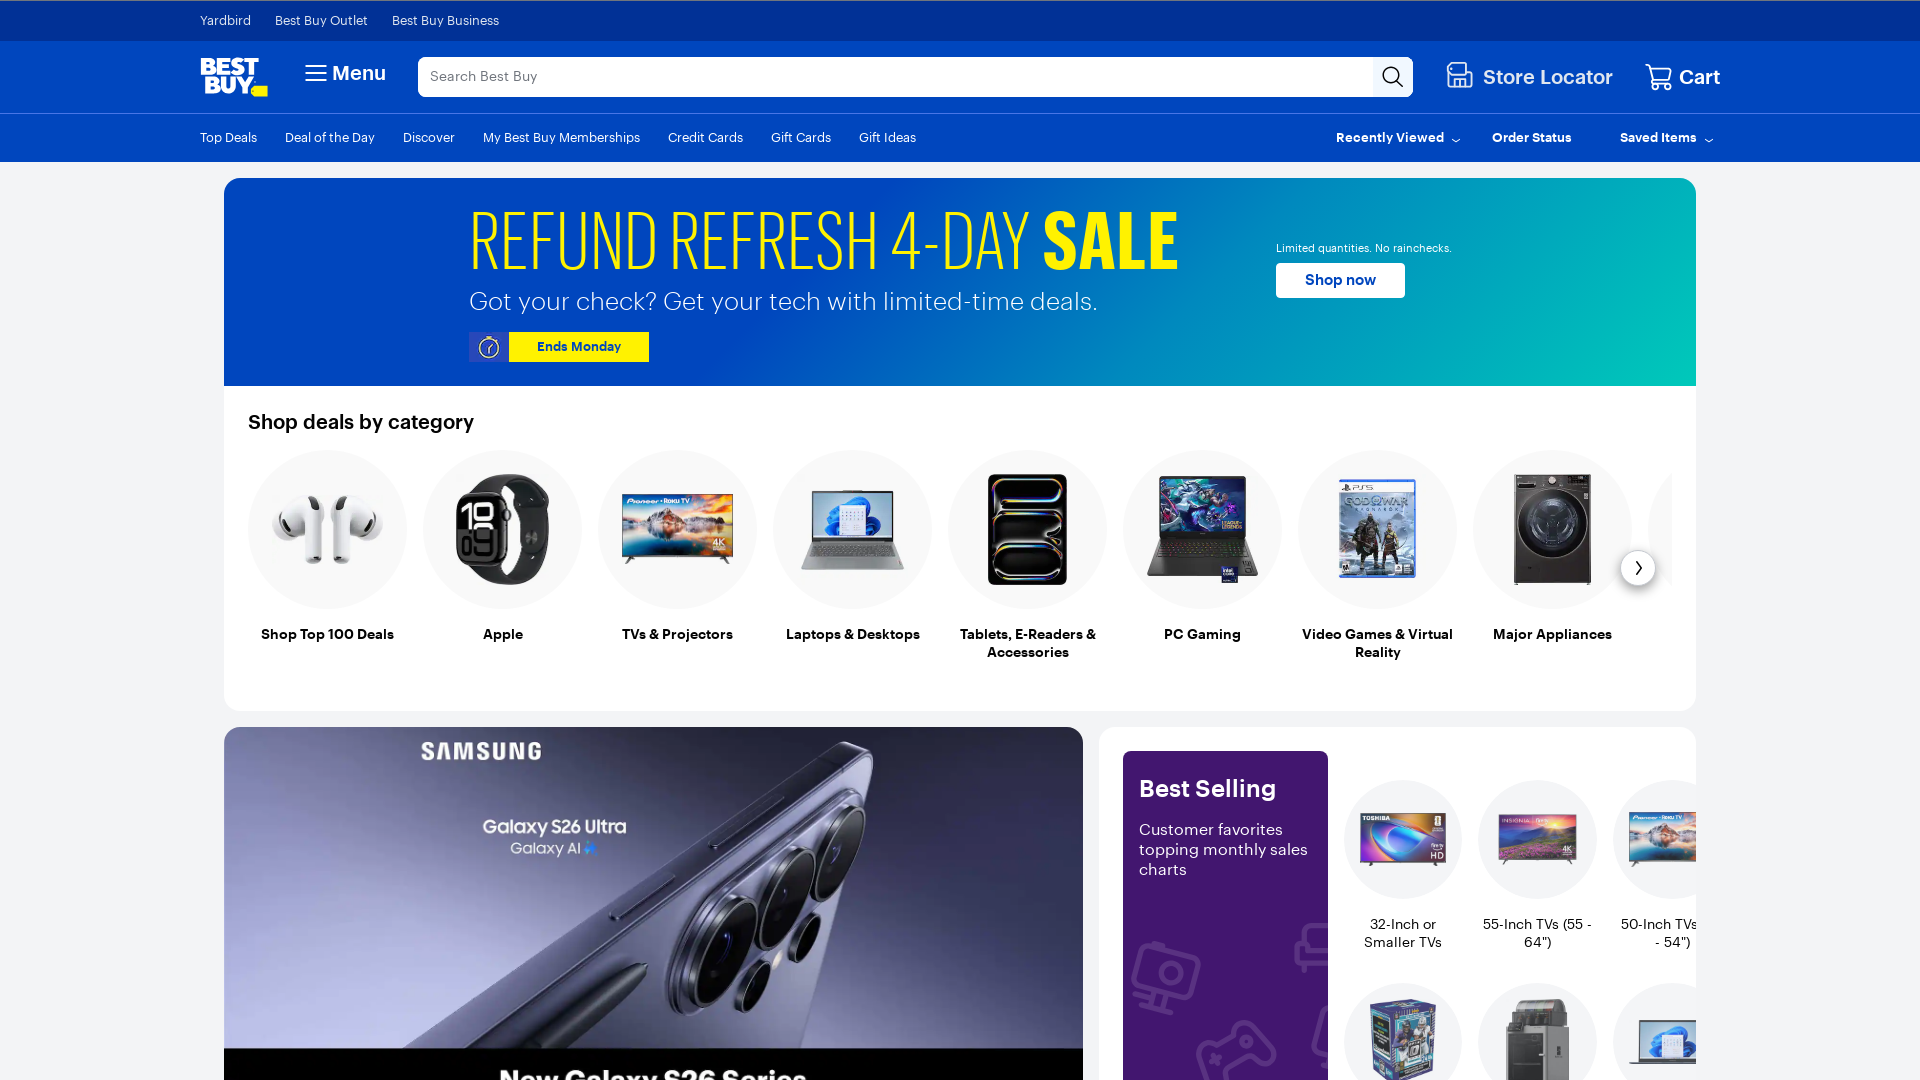

Retrieved viewport size: {'width': 1920, 'height': 1080}
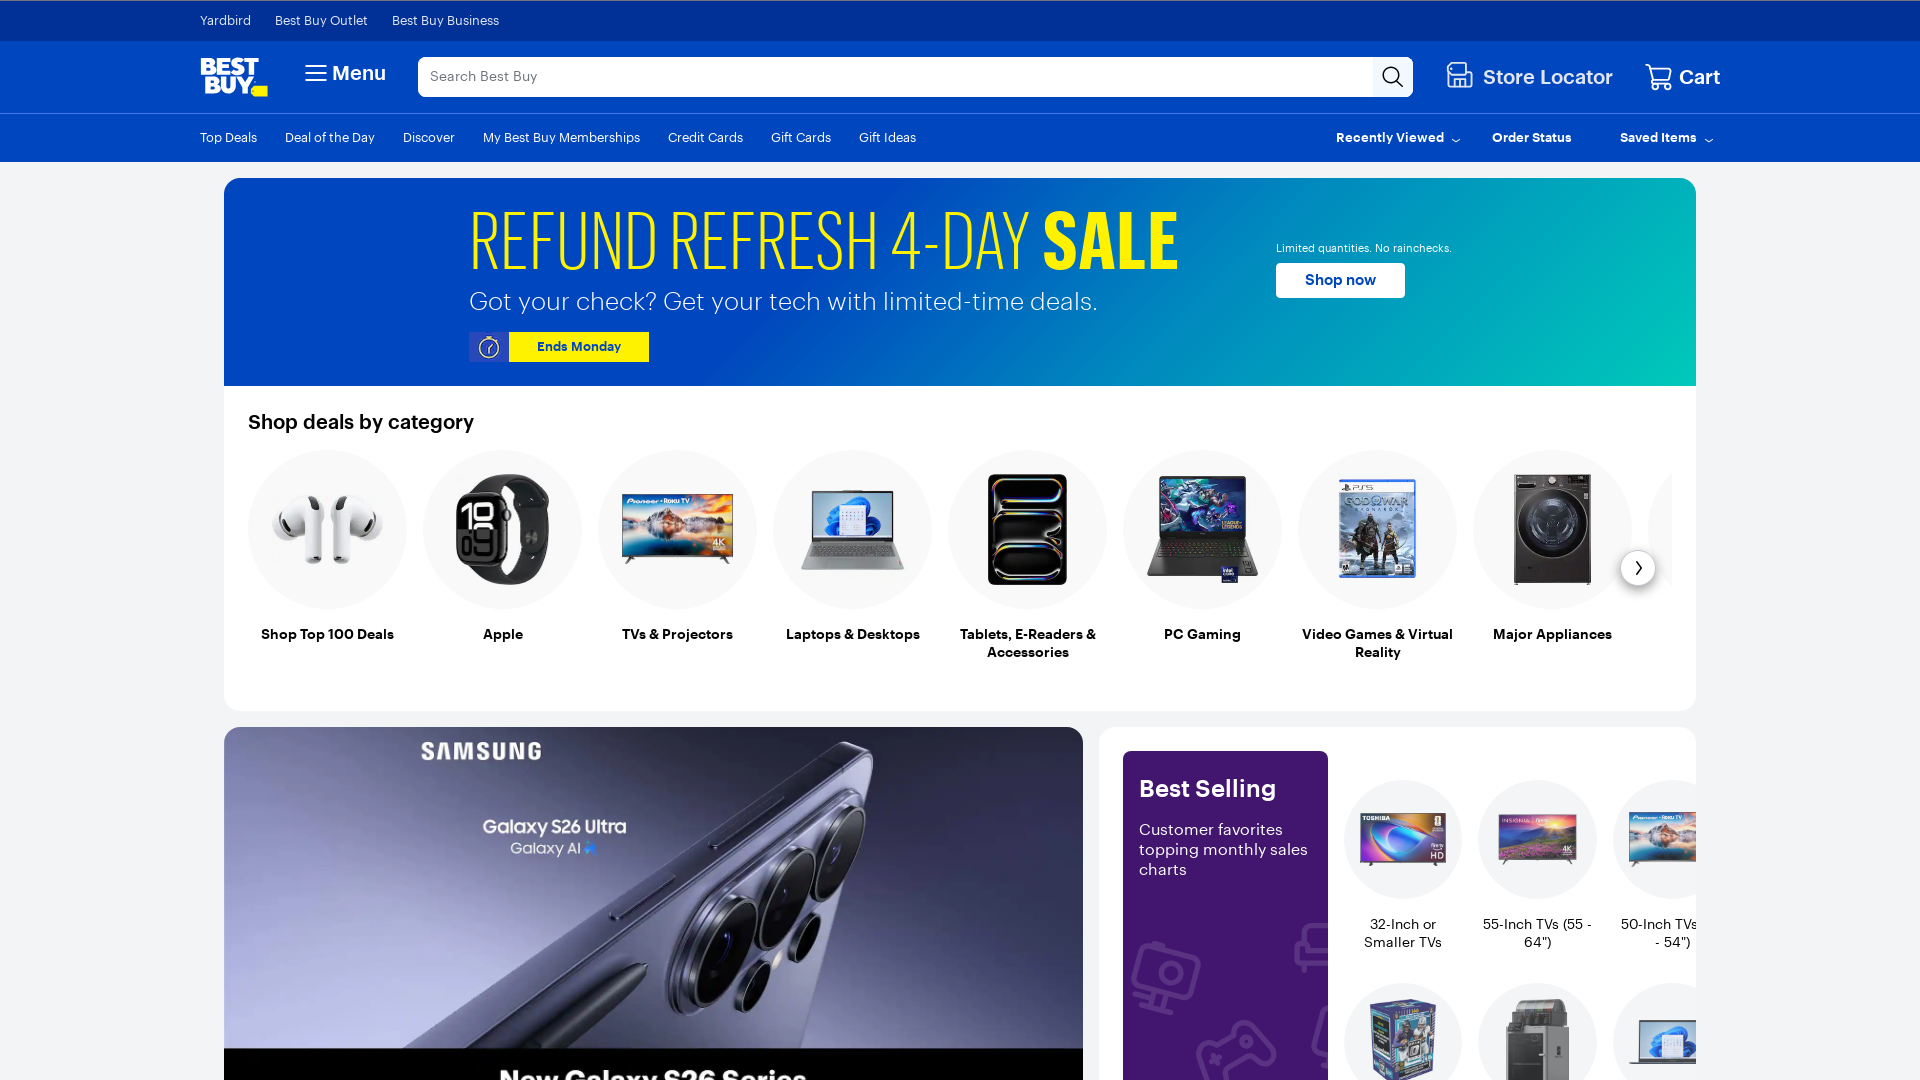

Printed window size: {'width': 1920, 'height': 1080}
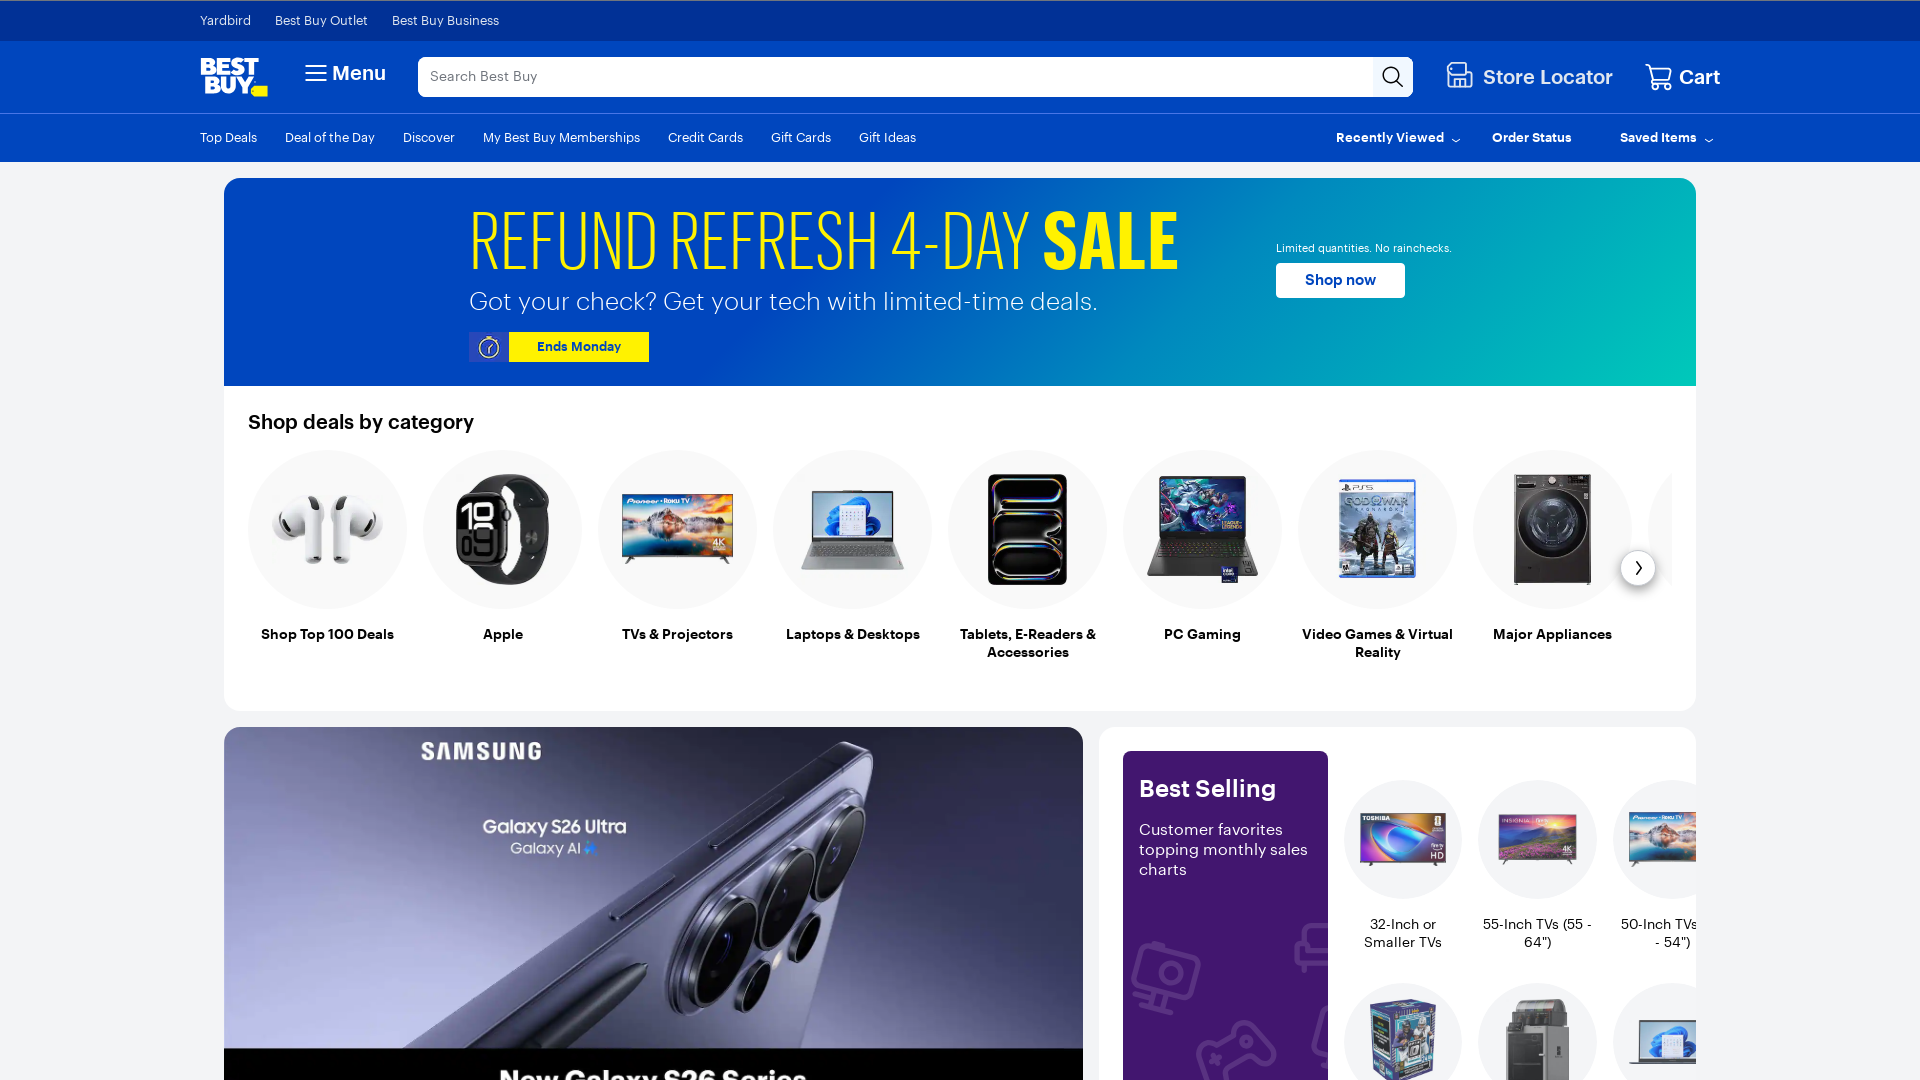

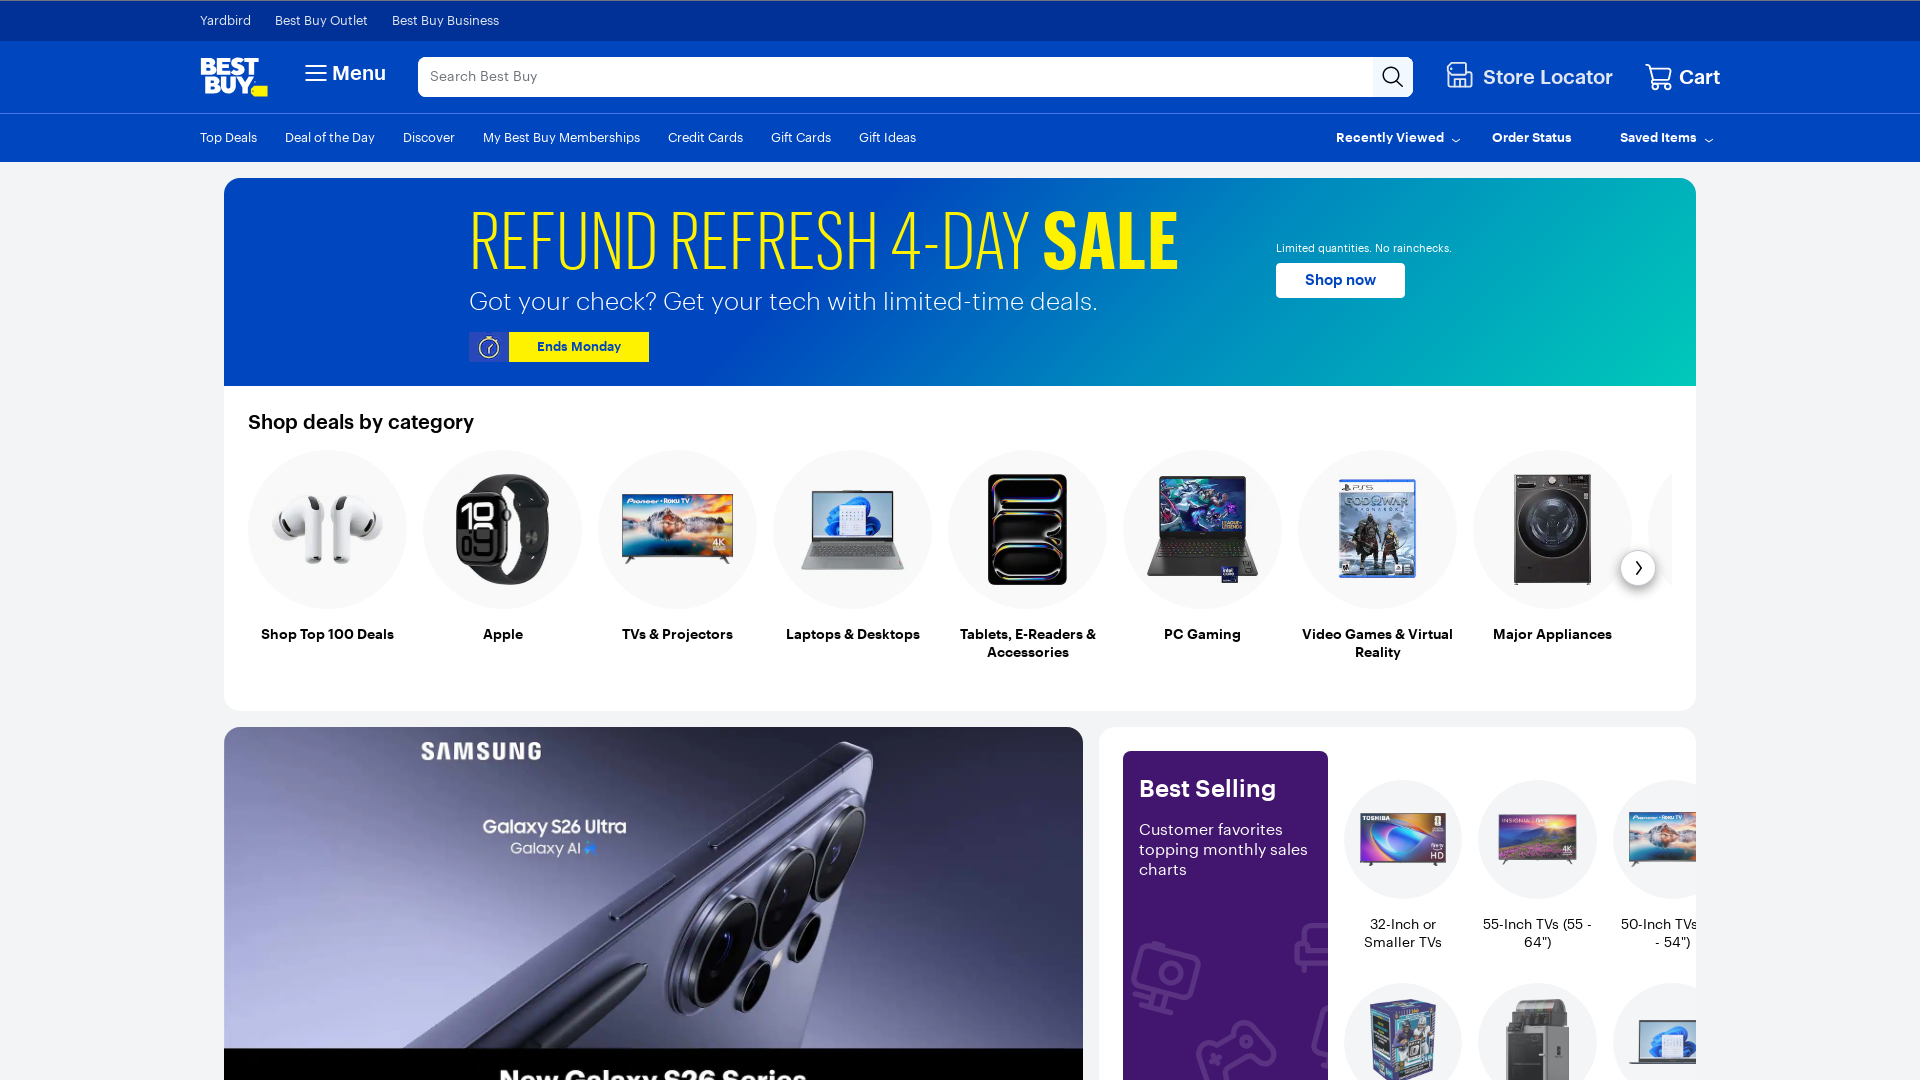